Tests shopping cart discount calculation for quantity 4999, expecting 6% discount in the 1000-4999 range

Starting URL: https://www.sharelane.com/cgi-bin/register.py

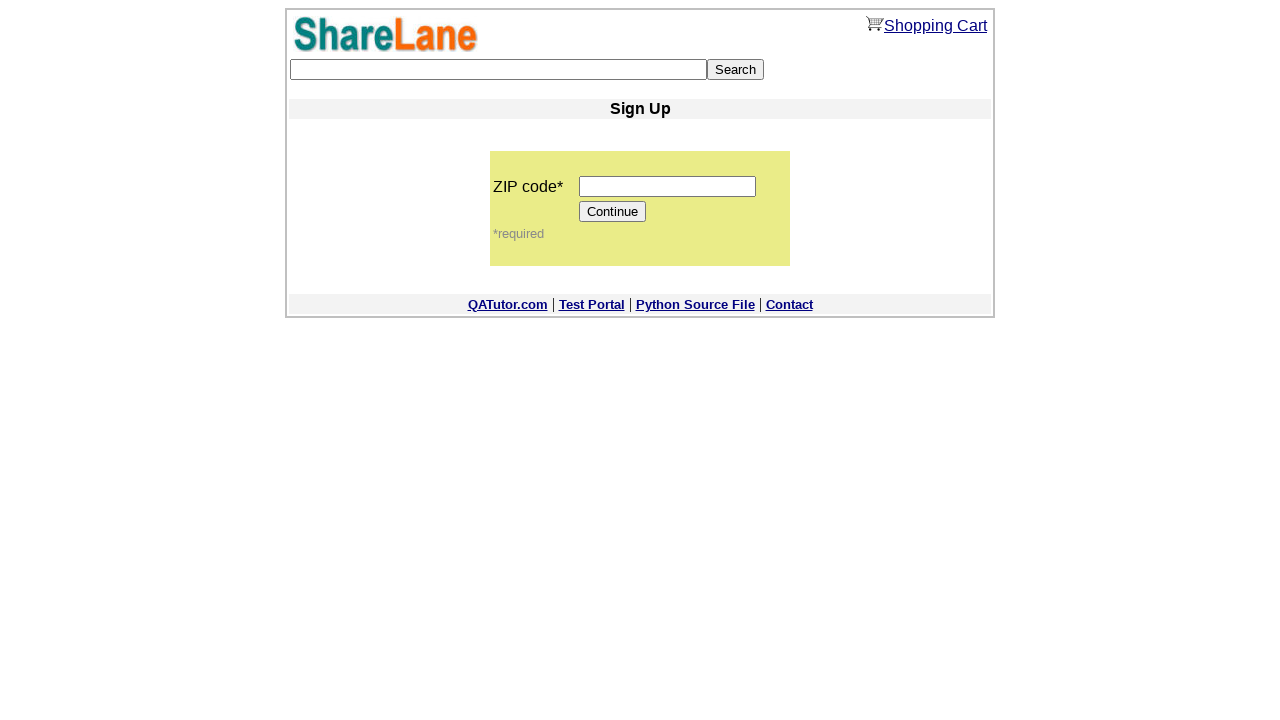

Filled zip code field with '12345' on input[name='zip_code']
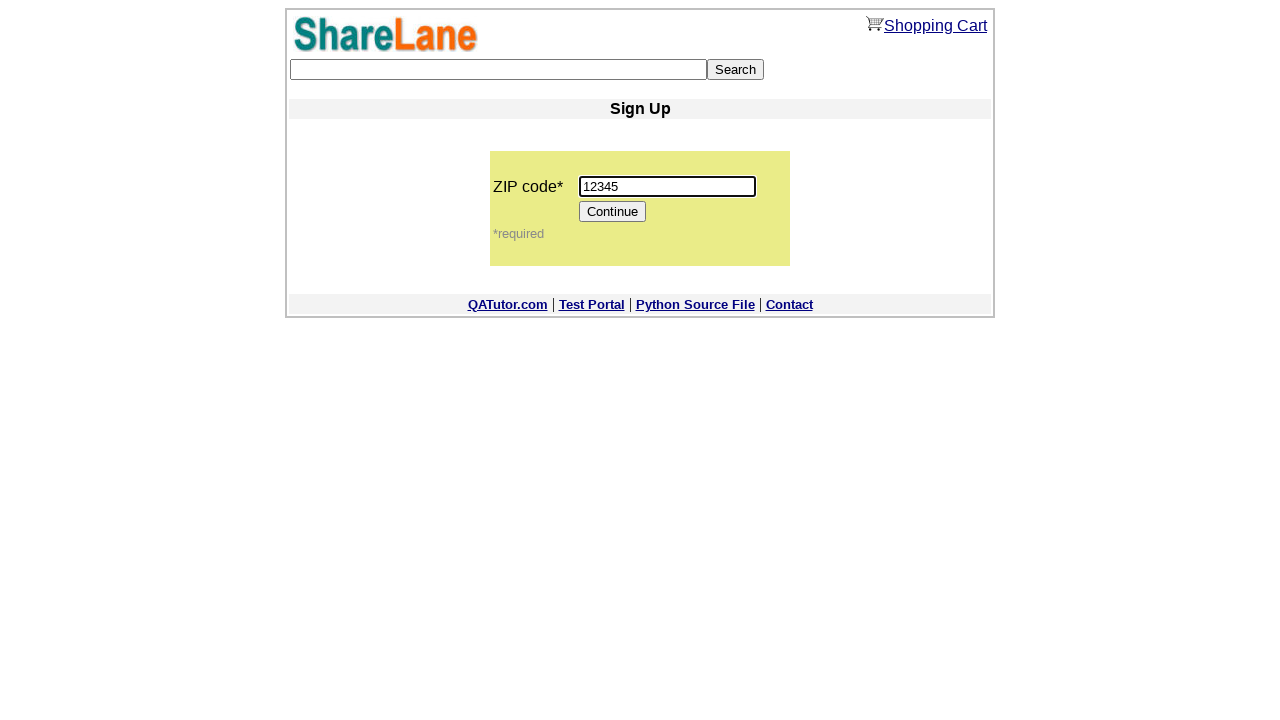

Clicked Continue button to proceed with registration at (613, 212) on input[value='Continue']
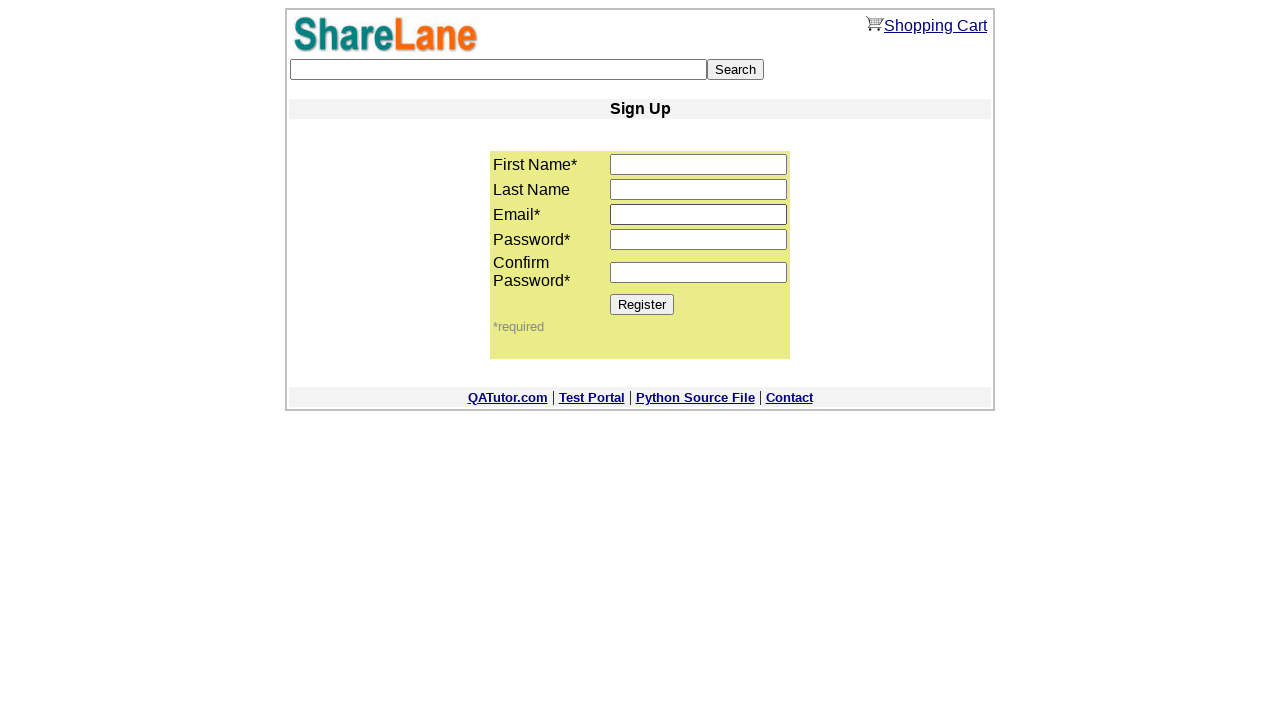

Filled first name field with 'Sam' on input[name='first_name']
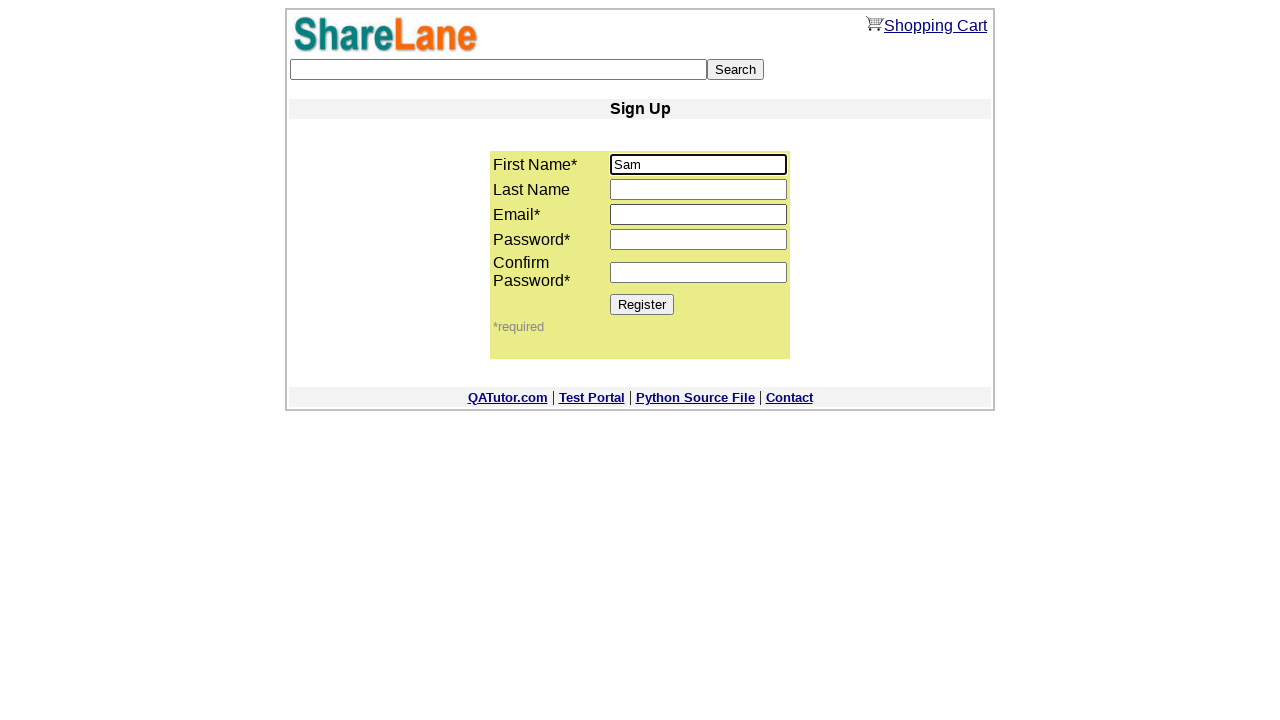

Filled last name field with 'Obama' on input[name='last_name']
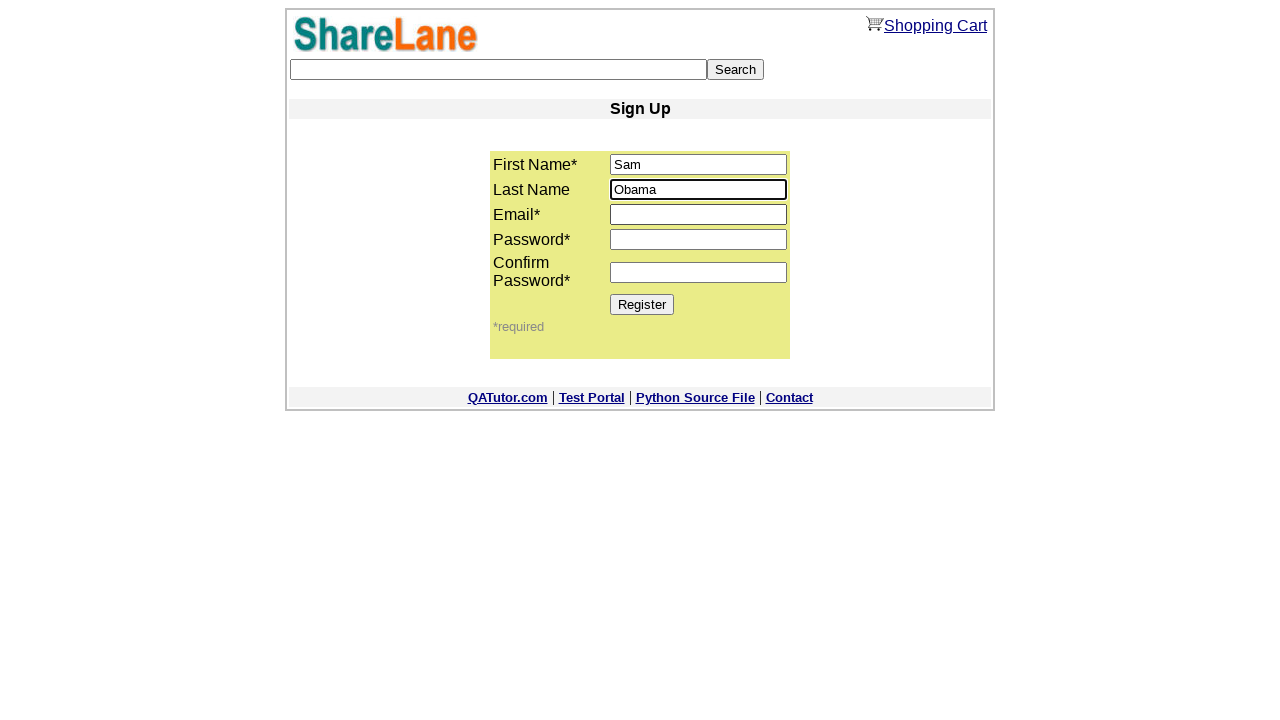

Filled email field with 'kostya@gmail.com' on input[name='email']
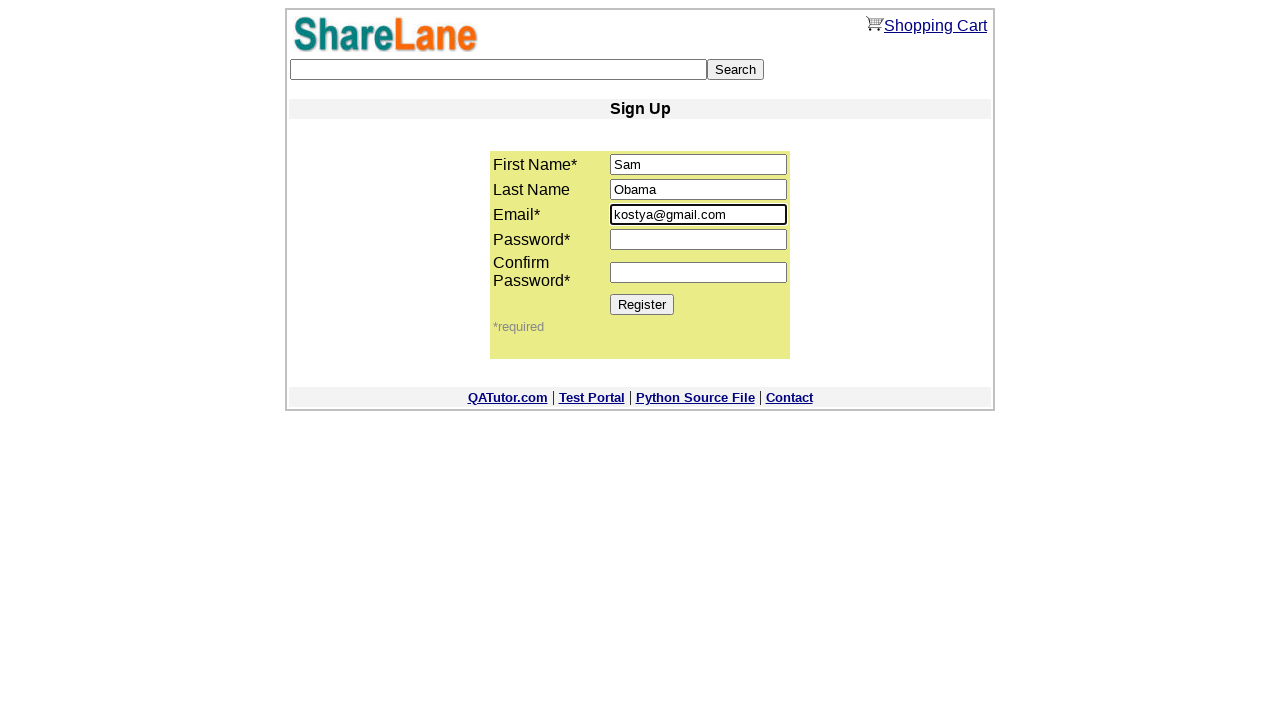

Filled first password field with '12345' on input[name='password1']
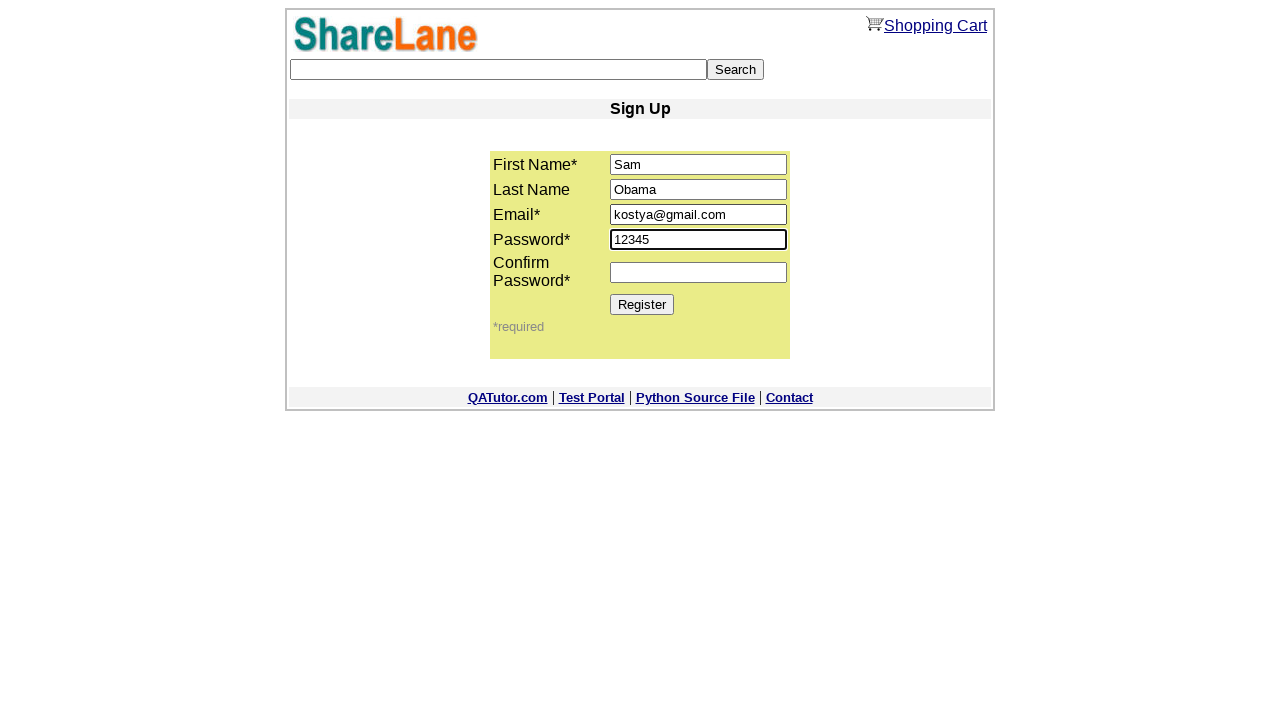

Filled second password field with '12345' on input[name='password2']
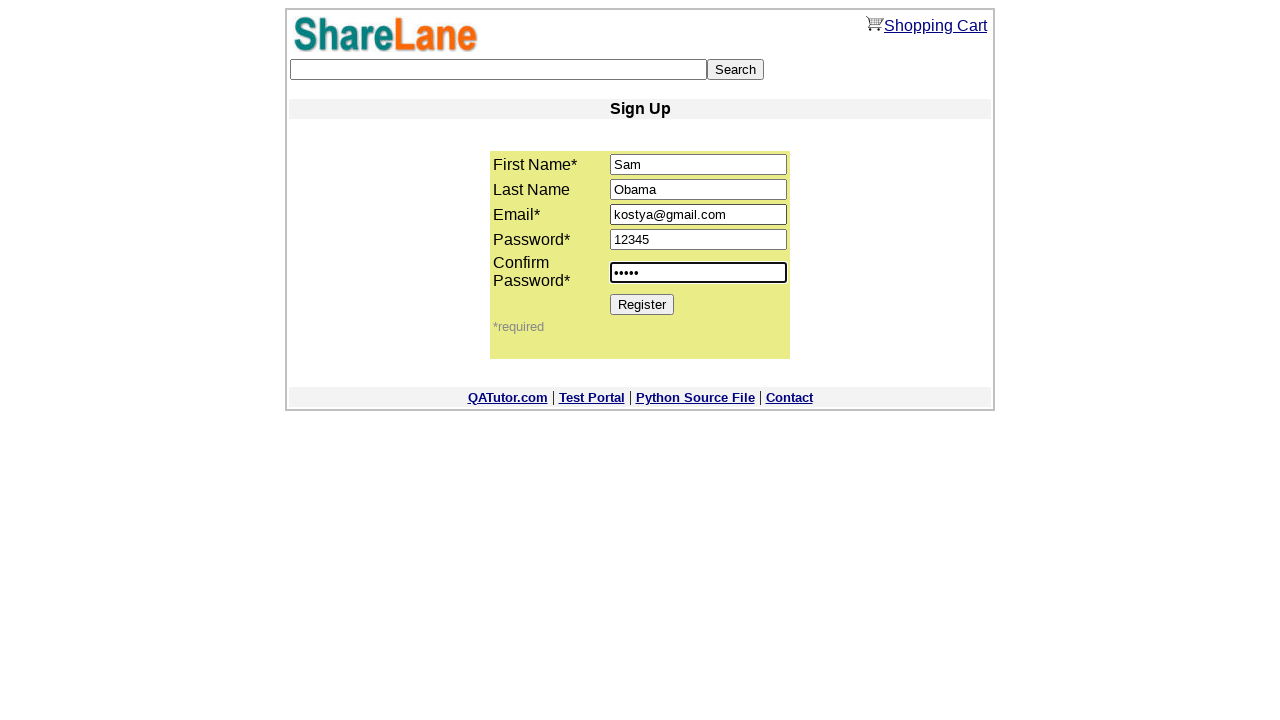

Clicked Register button to complete registration at (642, 304) on input[value='Register']
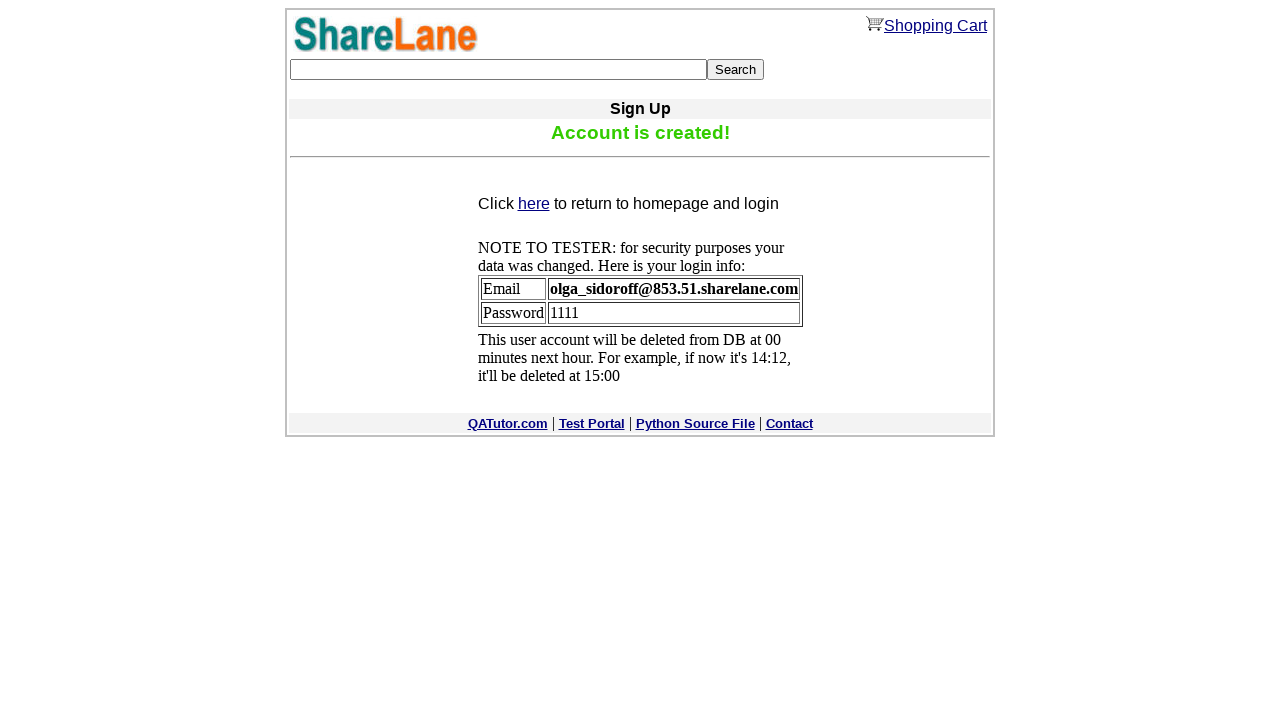

Extracted email from confirmation page
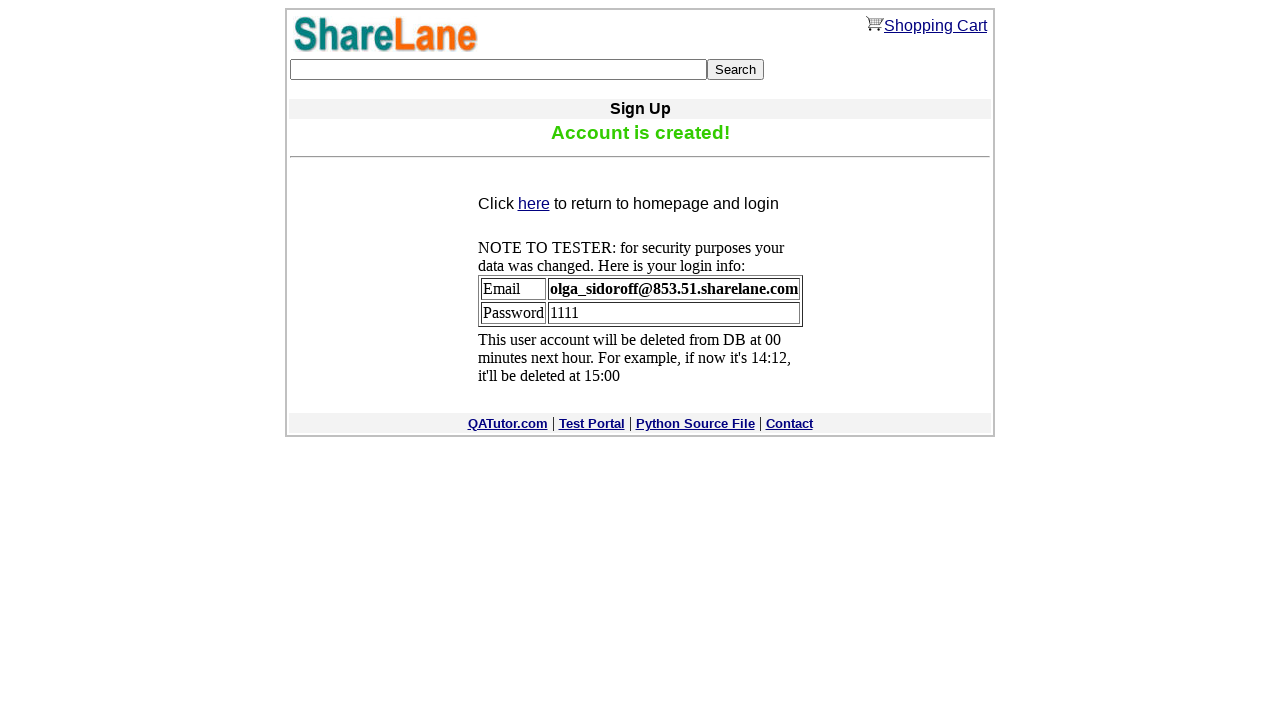

Extracted password from confirmation page
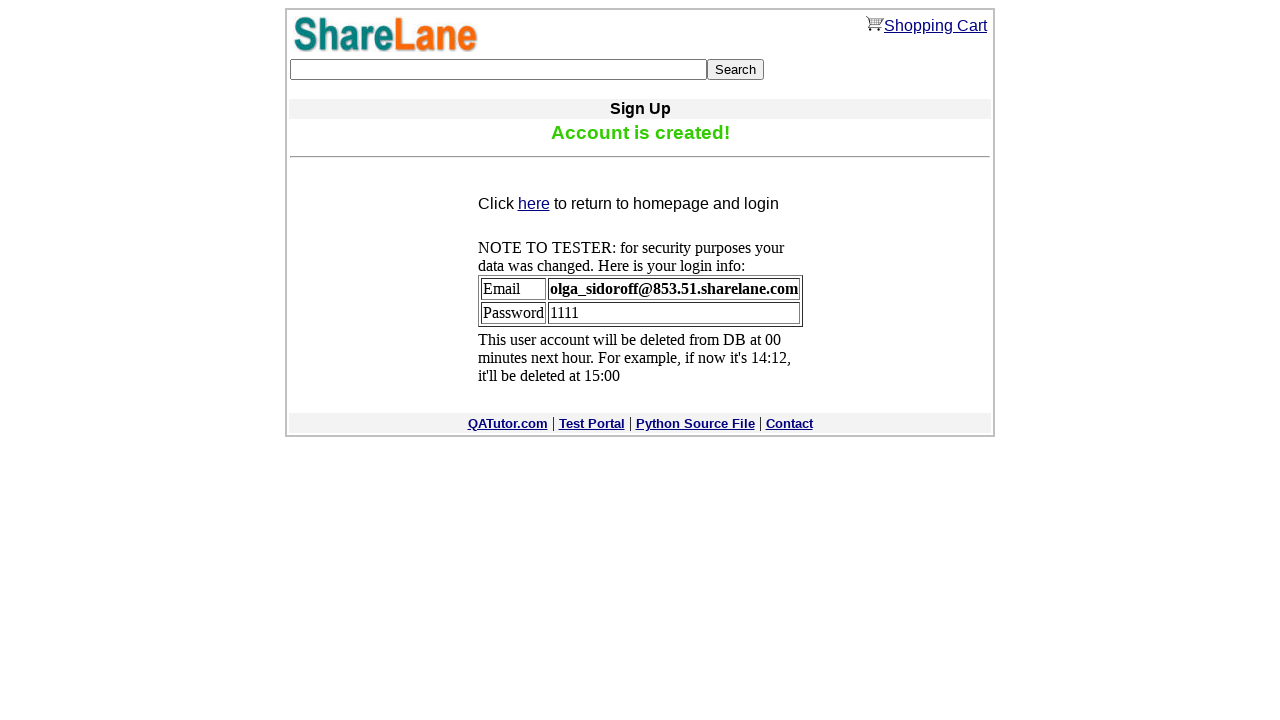

Clicked link to navigate to main/login page at (386, 34) on xpath=//a[contains(@href, 'main')]
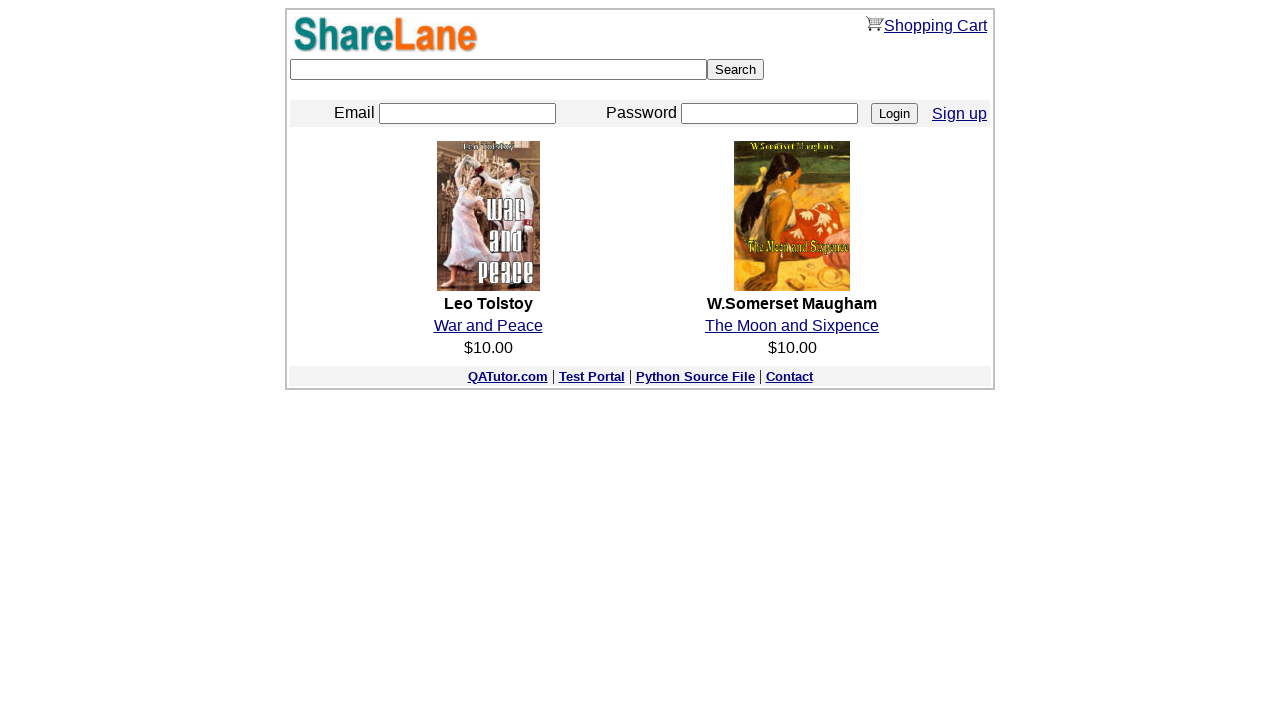

Filled email field with extracted email for login on input[name='email']
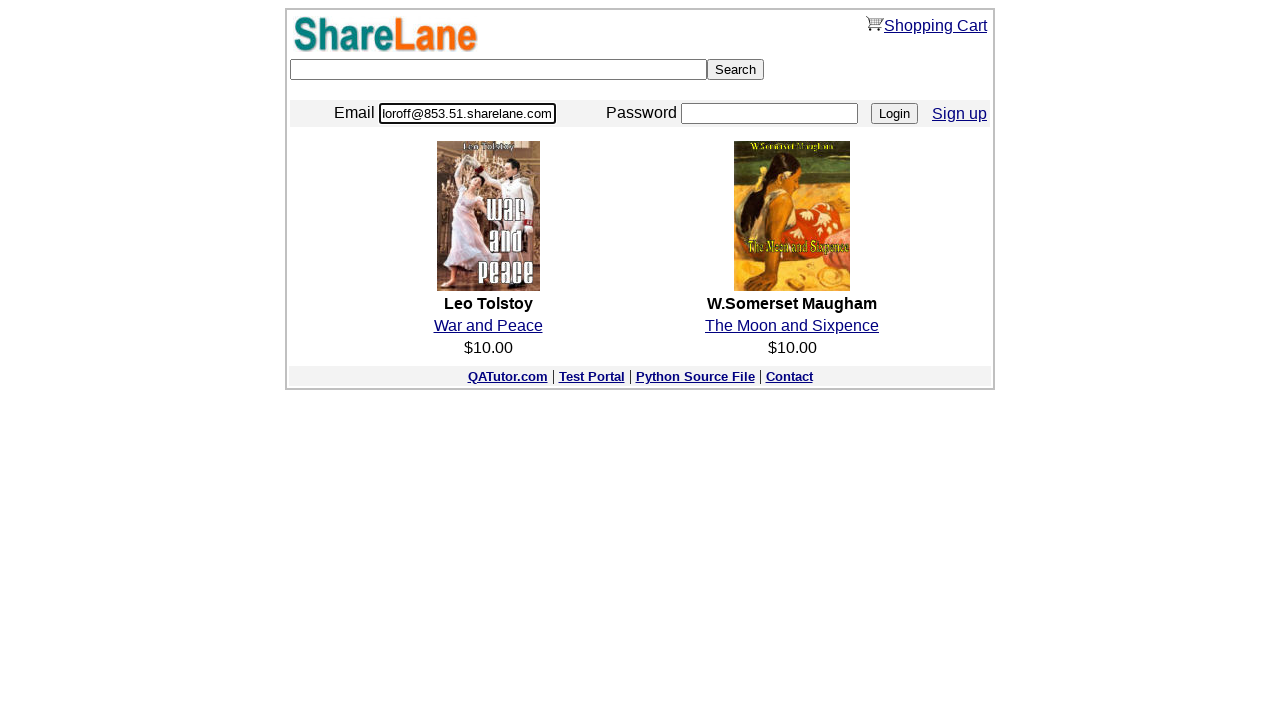

Filled password field with extracted password for login on input[name='password']
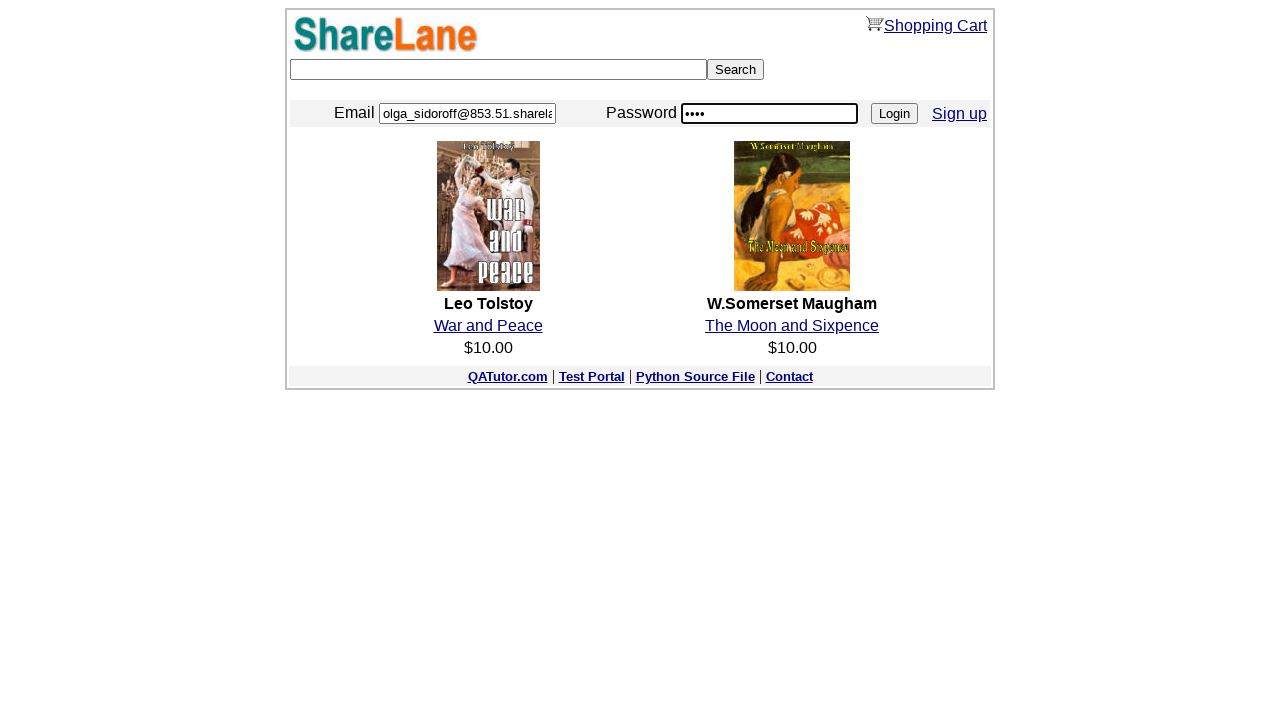

Clicked Login button to authenticate at (894, 114) on input[value='Login']
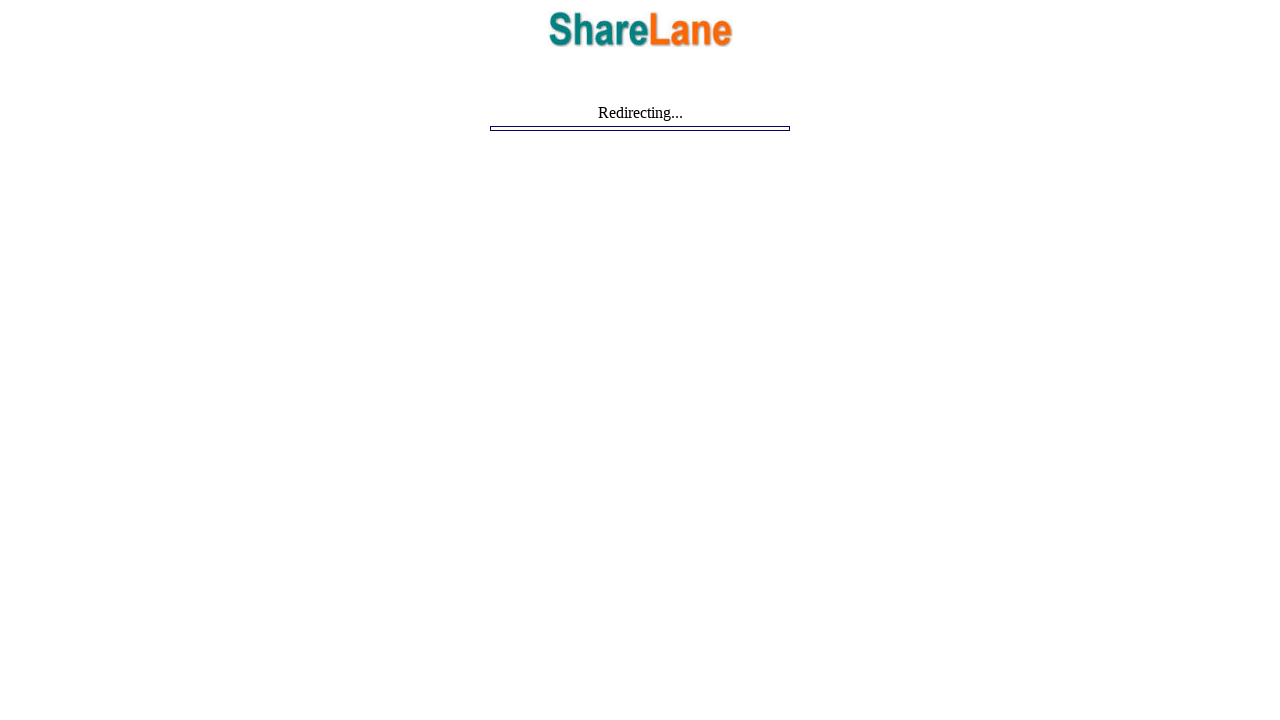

Clicked link to view book details at (488, 207) on xpath=//a[contains(@href, 'show_book')]
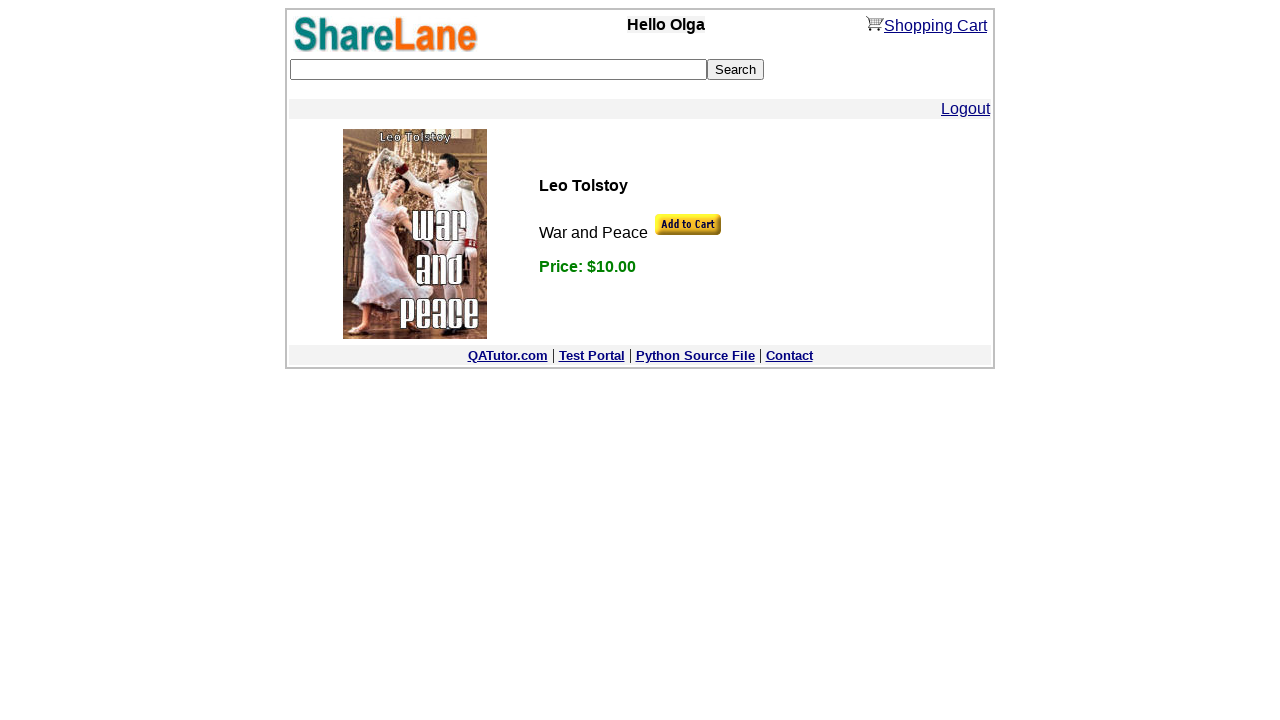

Clicked Add to Cart link to add book to shopping cart at (687, 224) on xpath=//a[contains(@href, 'add_to_cart')]
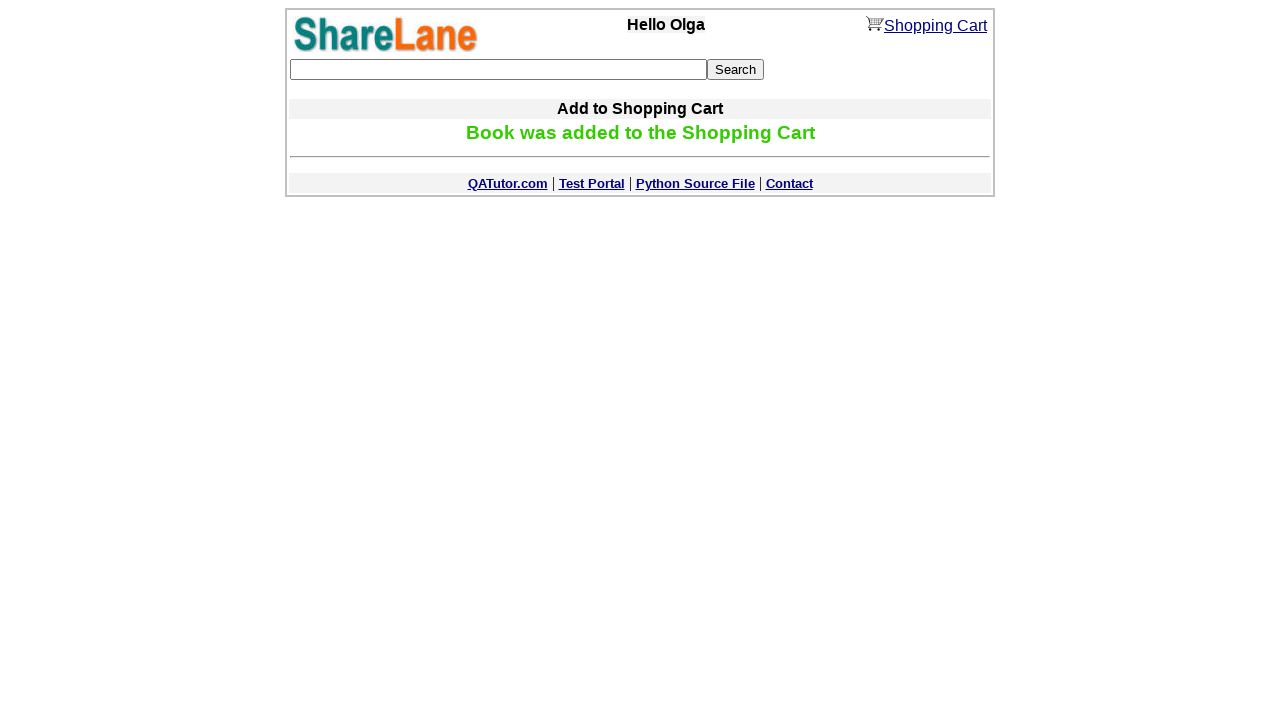

Clicked link to view shopping cart at (875, 24) on xpath=/html/body/center/table/tbody/tr[1]/td/table/tbody/tr/td[3]/a
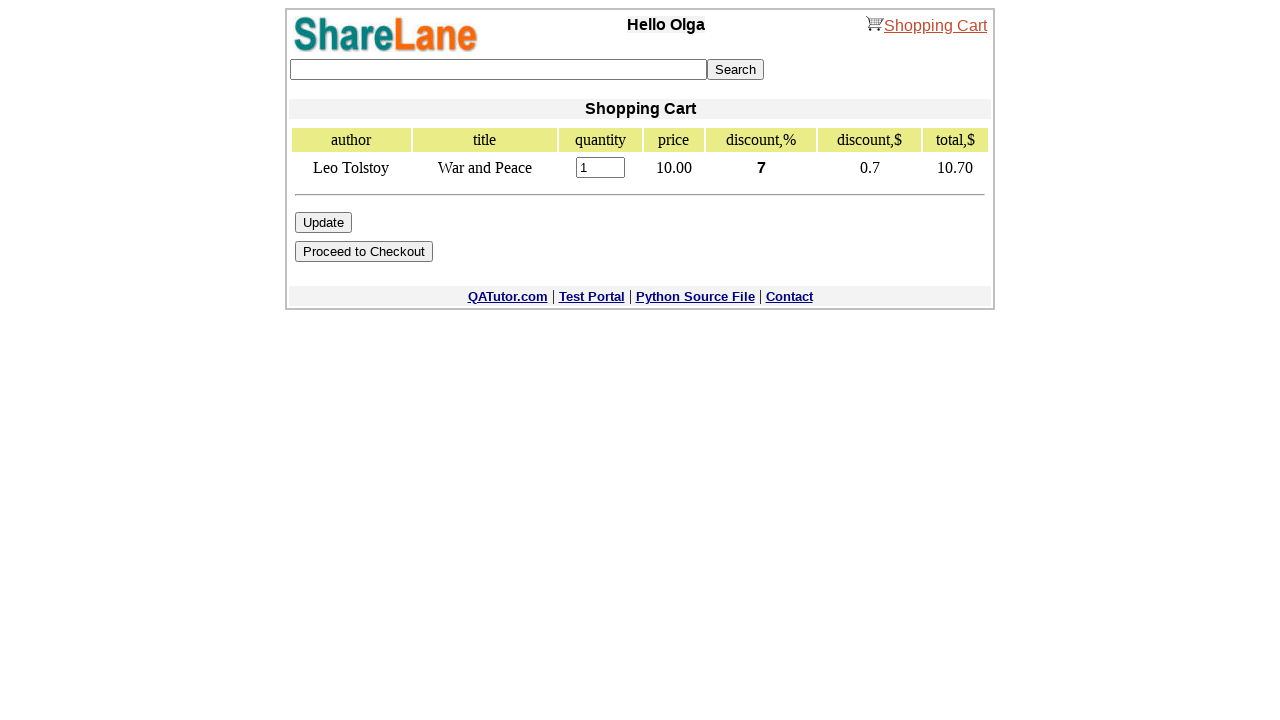

Cleared quantity input field in shopping cart on ((//tr)[8]//td)[3]/input
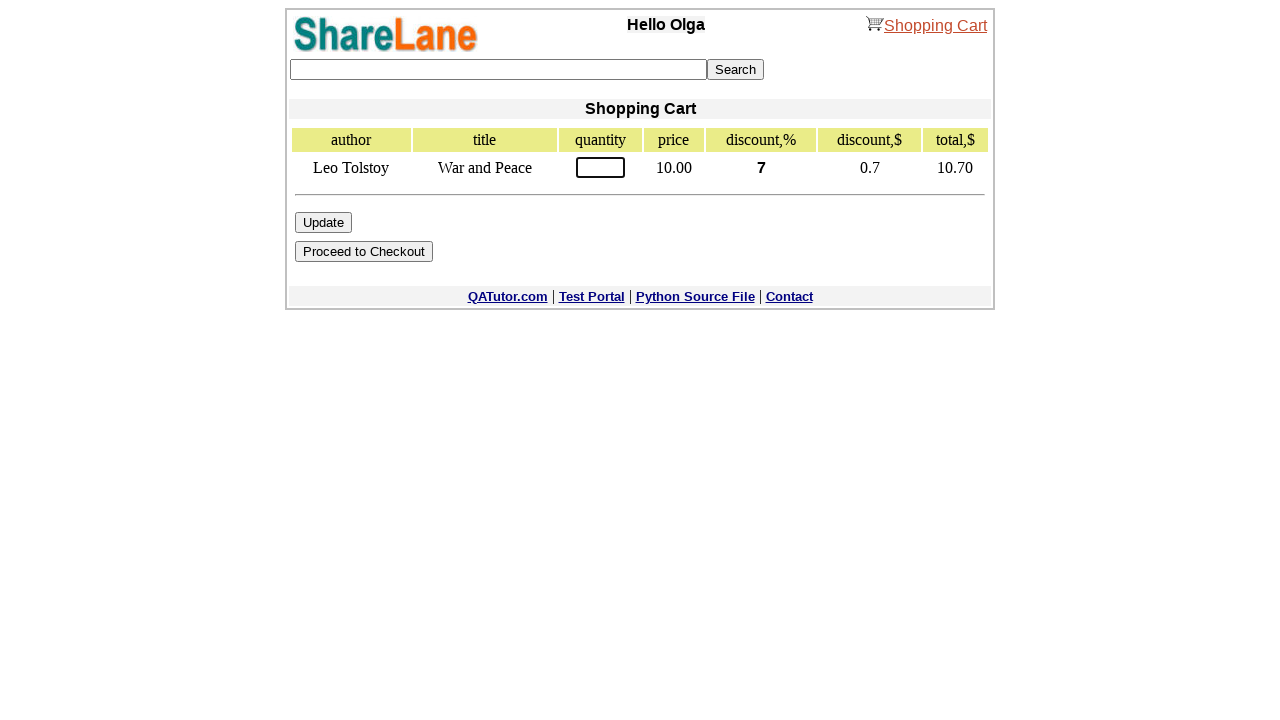

Updated quantity to 4999 to test discount range 1000-4999 expecting 6% discount on ((//tr)[8]//td)[3]/input
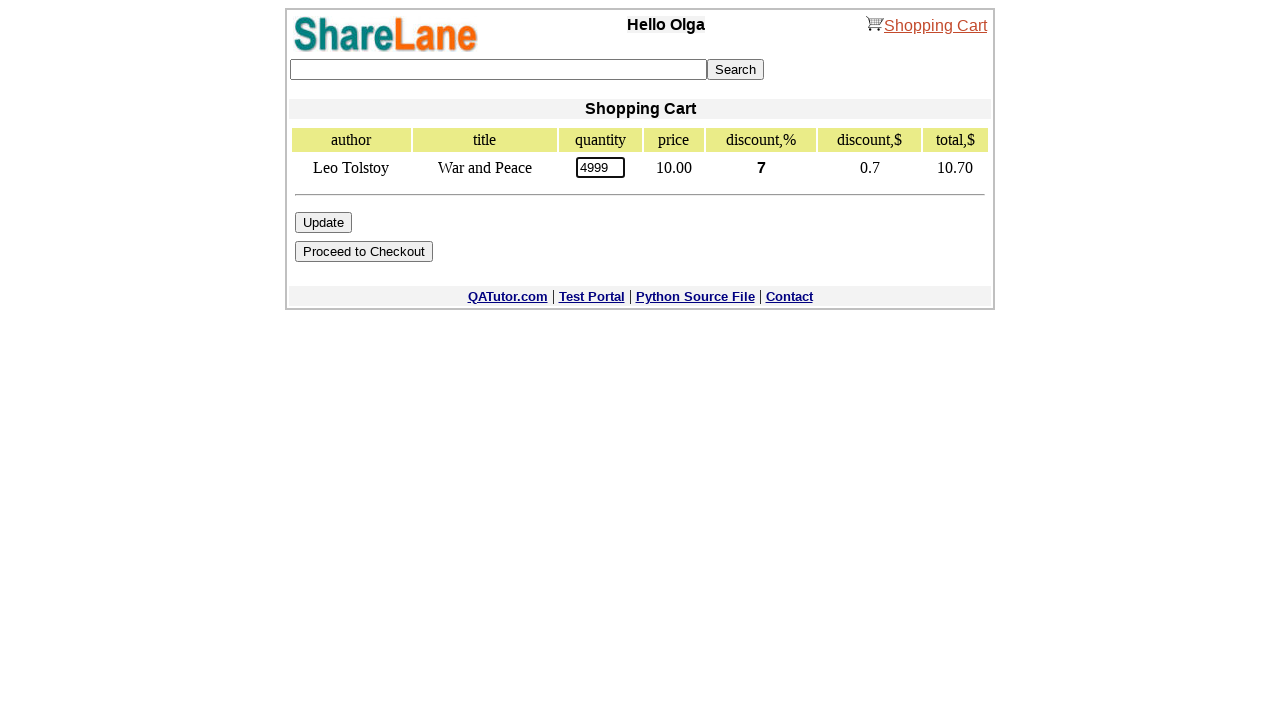

Clicked button to apply quantity change and recalculate cart total with discount at (324, 222) on ((//tr)[10]//td)[1]/input
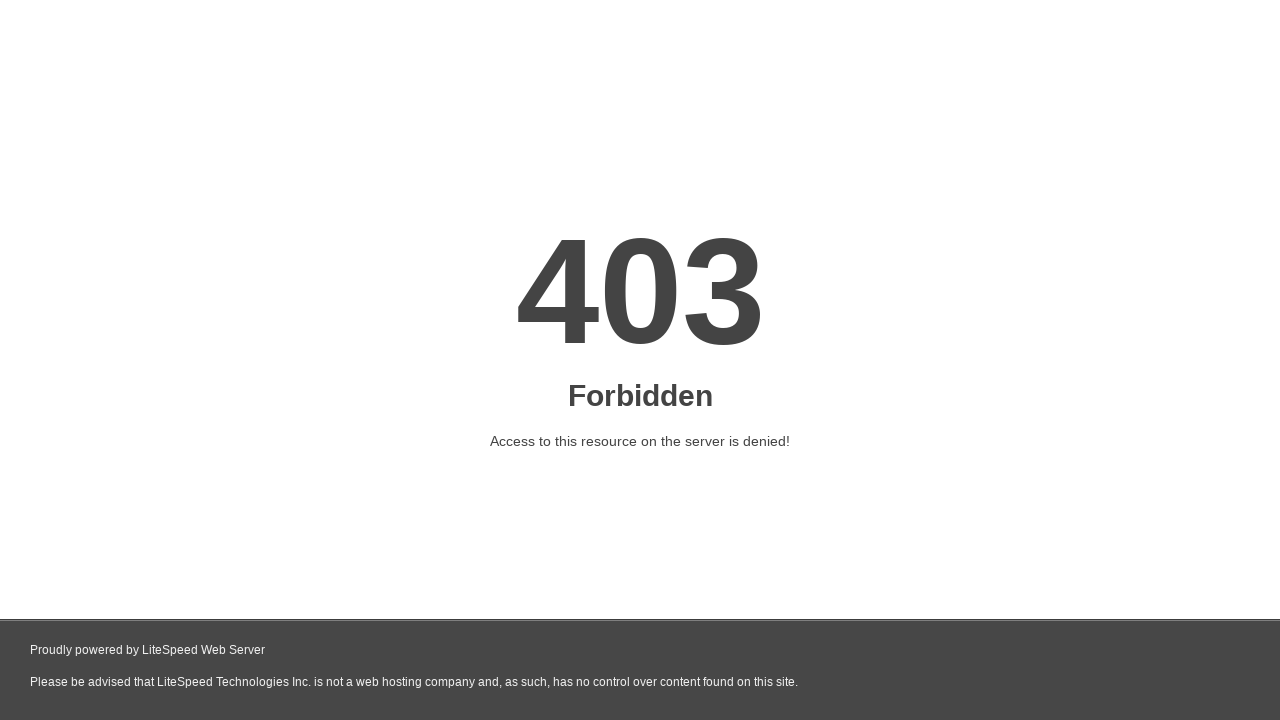

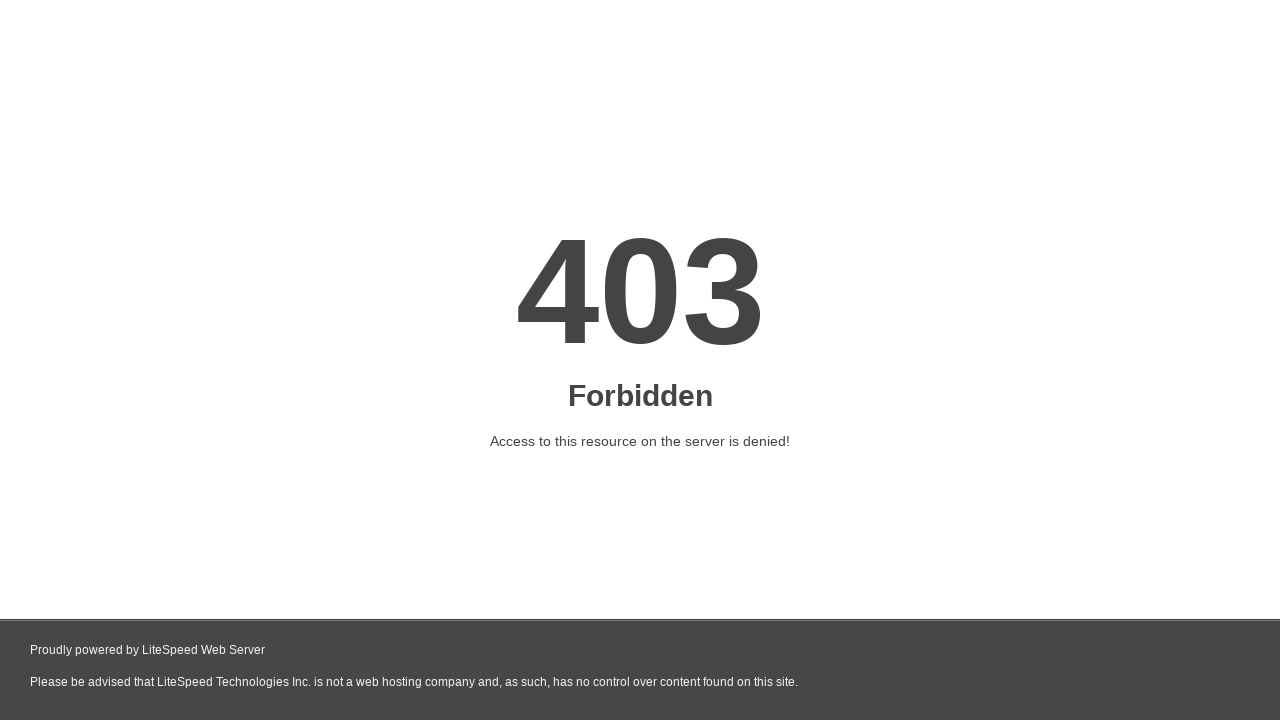